Tests autocomplete functionality by typing partial text in an autocomplete input field and using keyboard navigation to select a suggestion from the dropdown.

Starting URL: http://qaclickacademy.com/practice.php

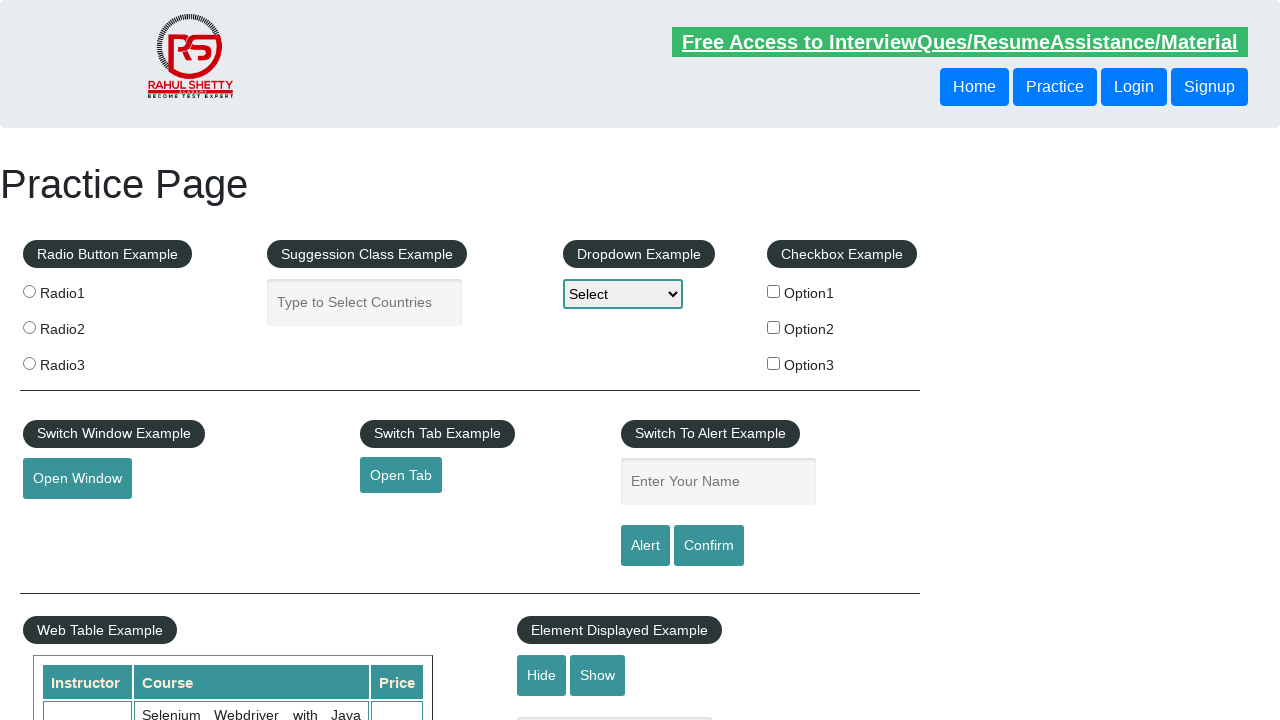

Typed 'tur' into autocomplete input field on #autocomplete
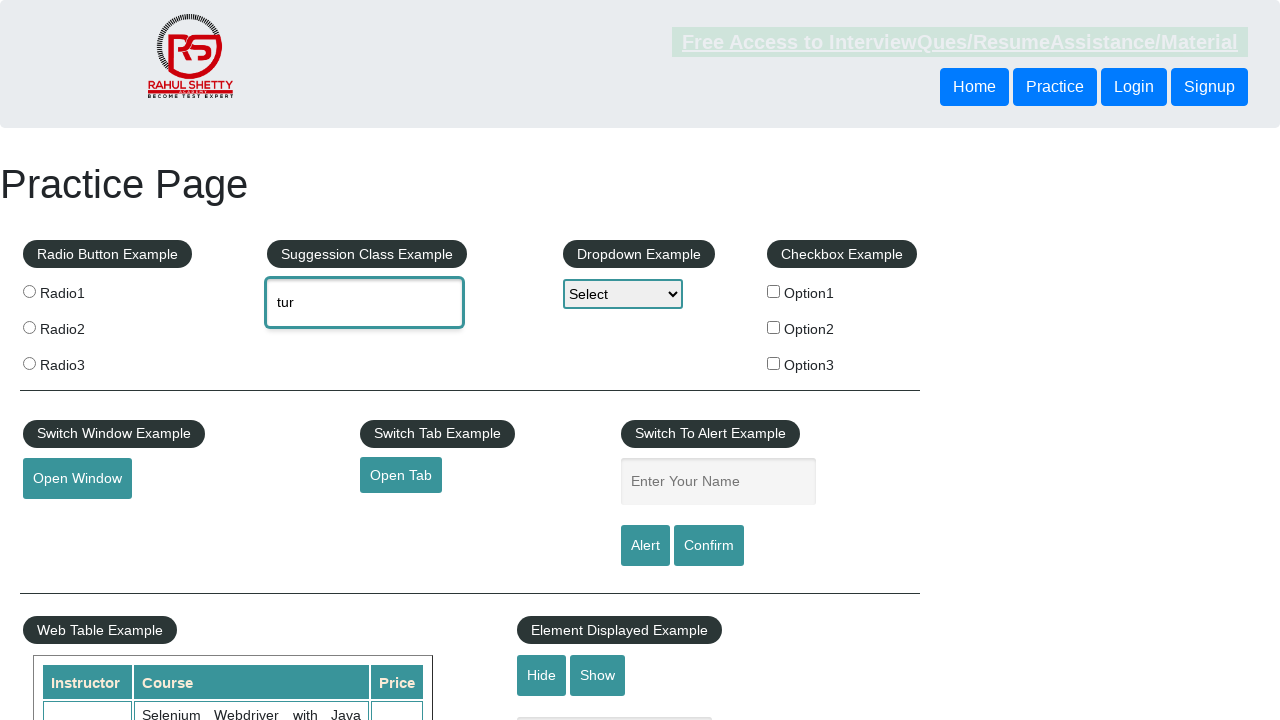

Waited for autocomplete suggestions dropdown to appear
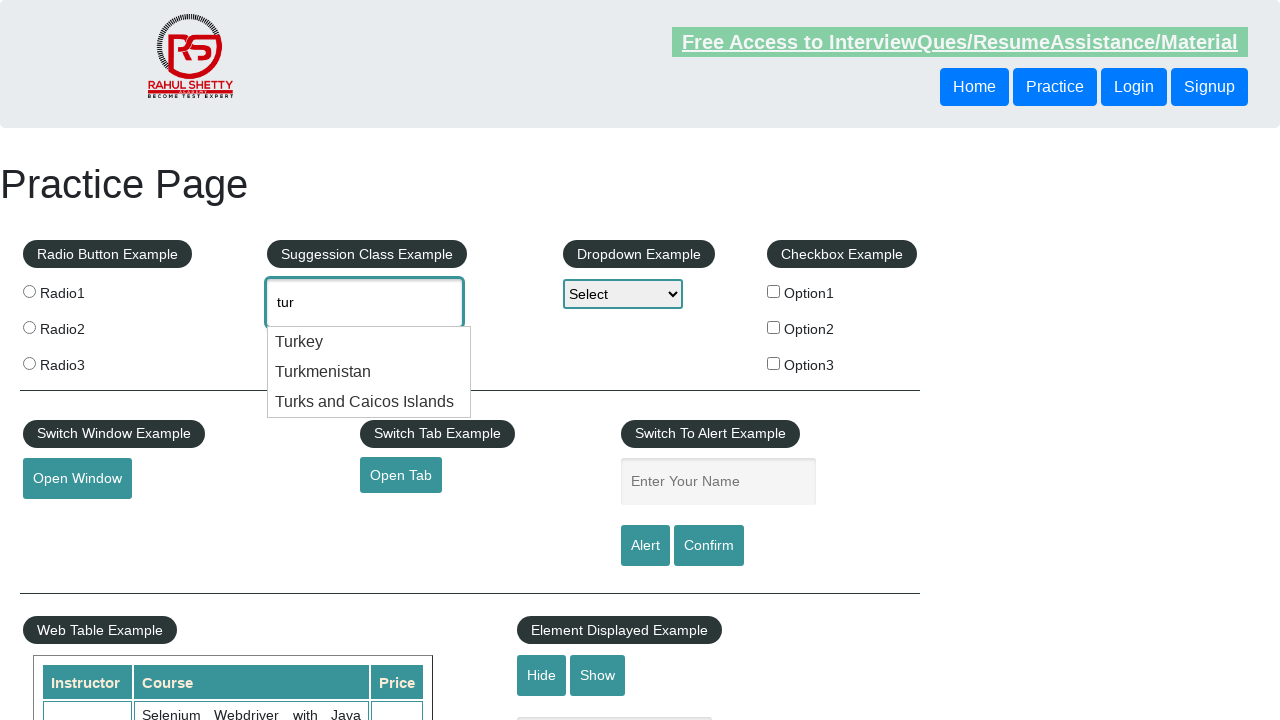

Pressed ArrowDown to select first suggestion from dropdown on #autocomplete
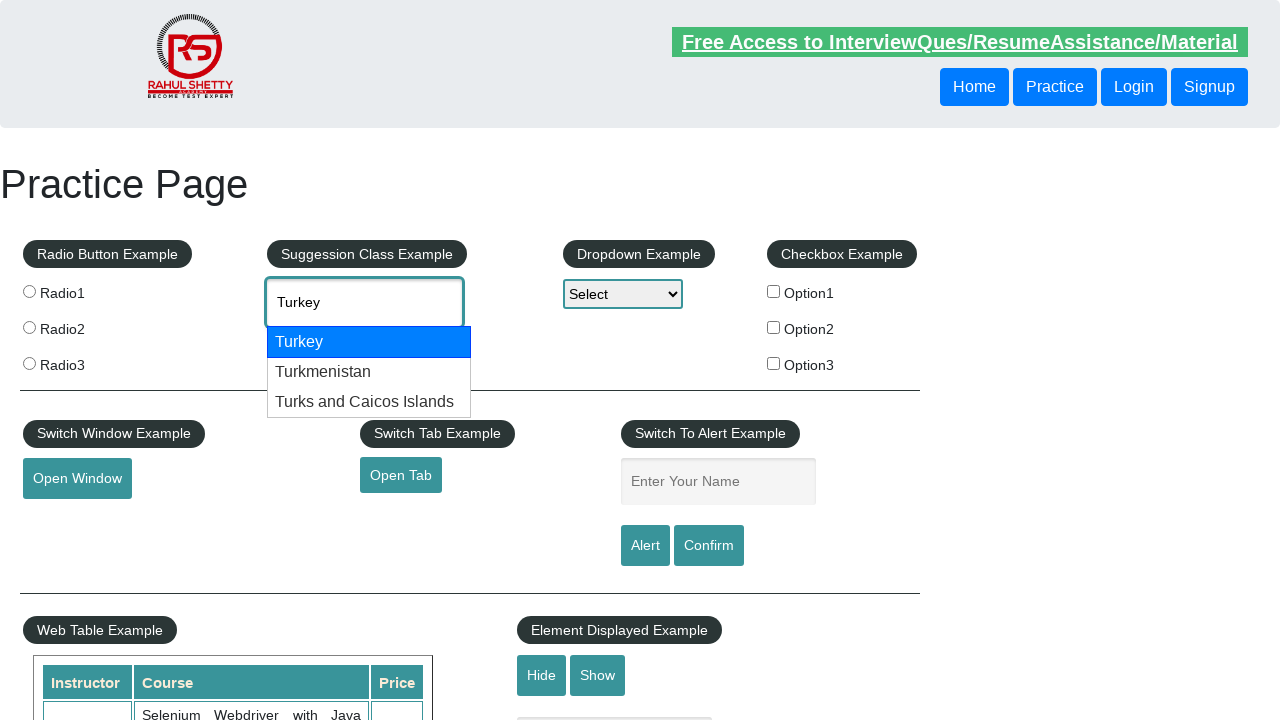

Retrieved autocomplete field value: 'None'
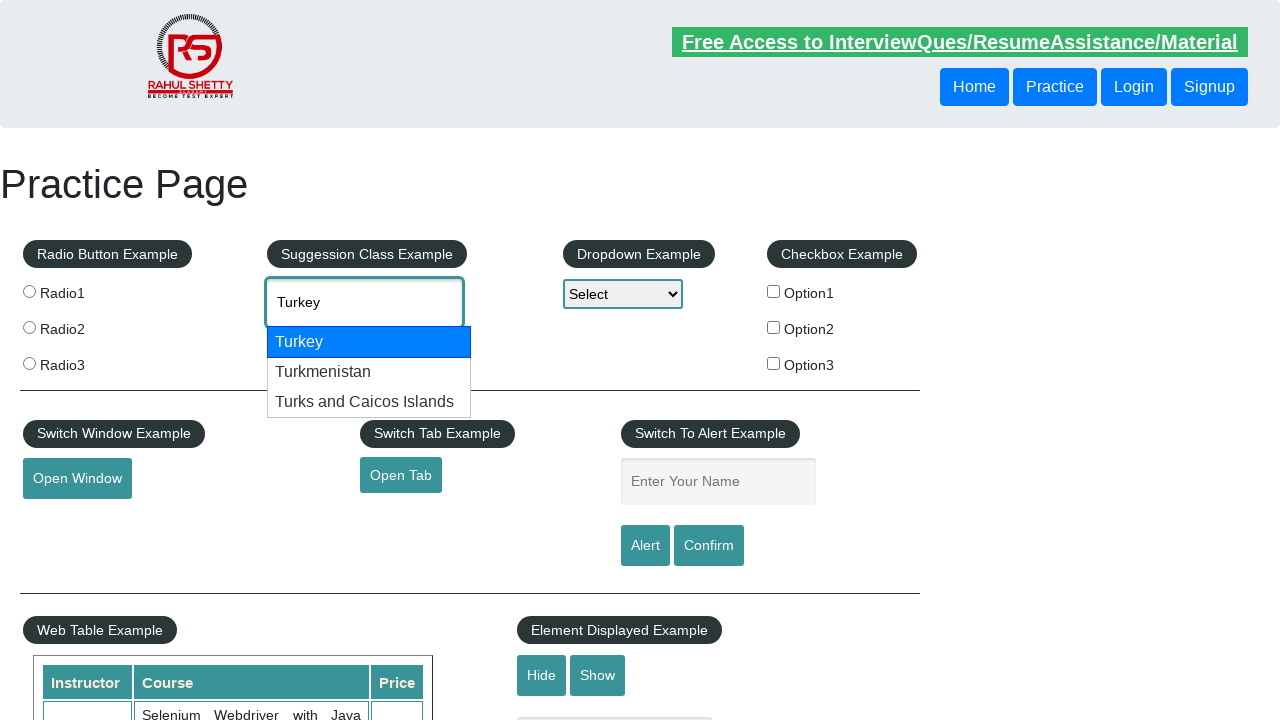

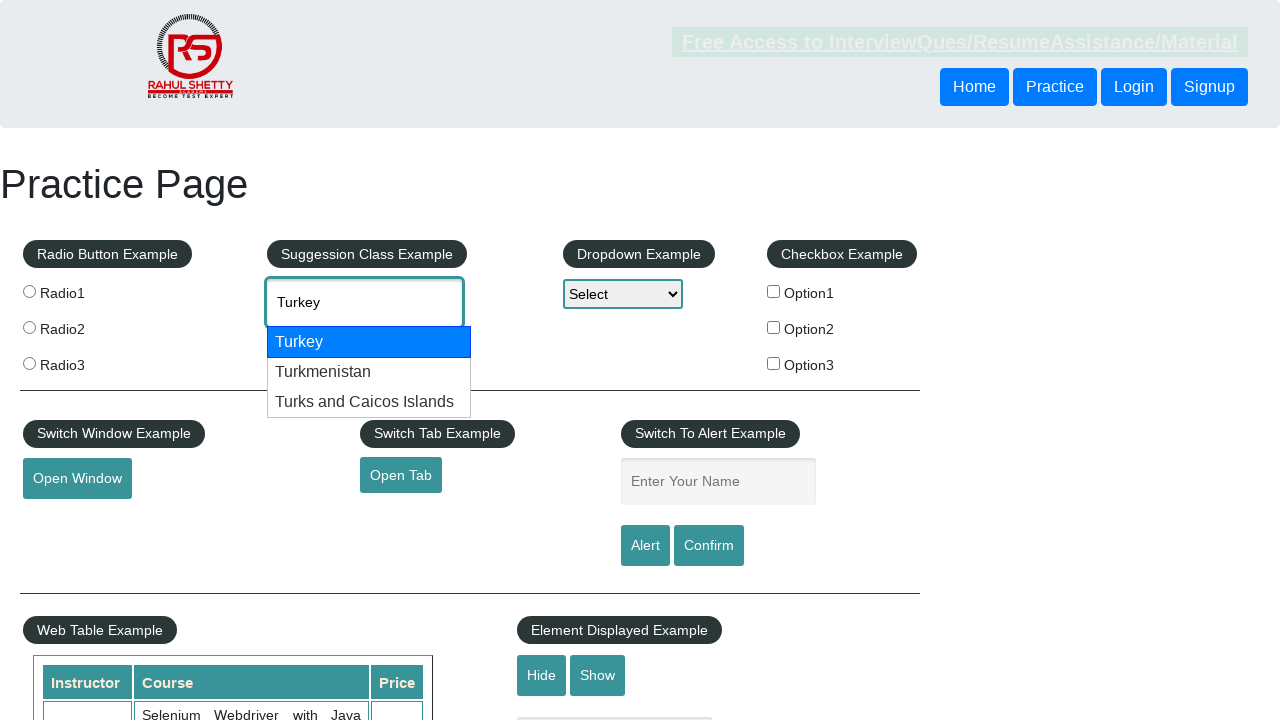